Tests page scrolling functionality by scrolling to the bottom of the page using JavaScript execution

Starting URL: https://www.guru99.com/scroll-up-down-selenium-webdriver.html

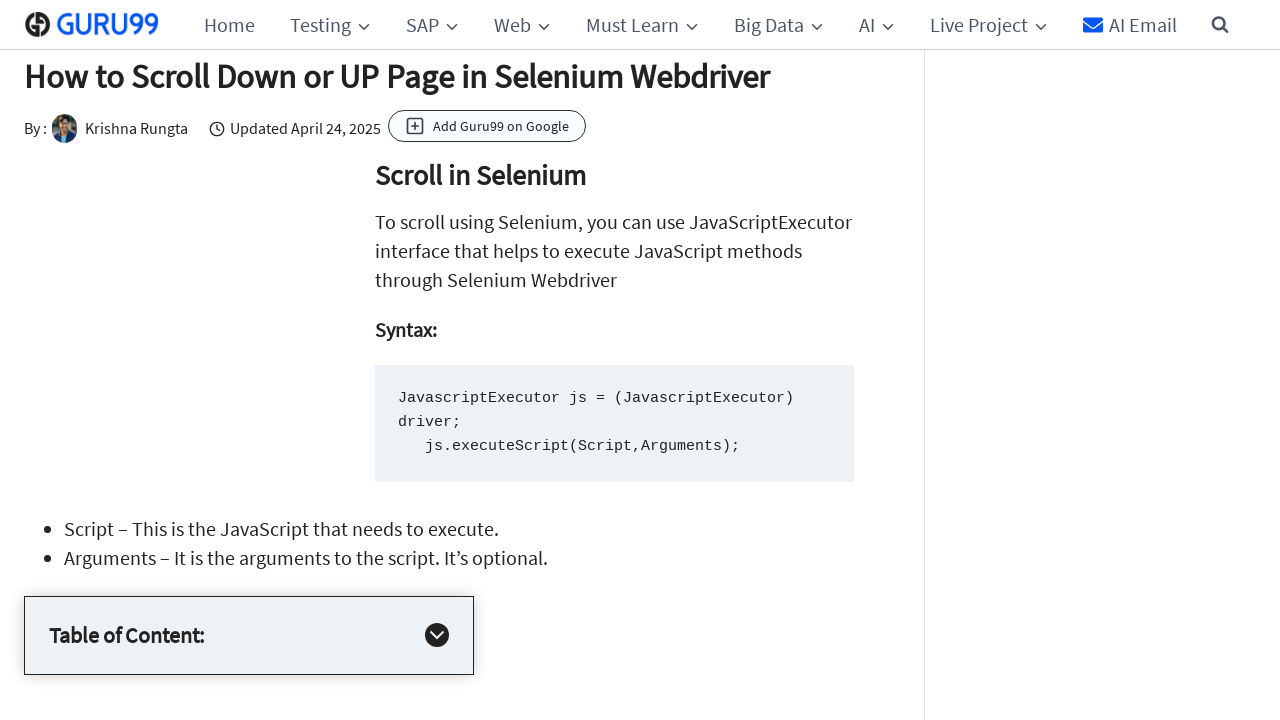

Scrolled to the bottom of the page using JavaScript
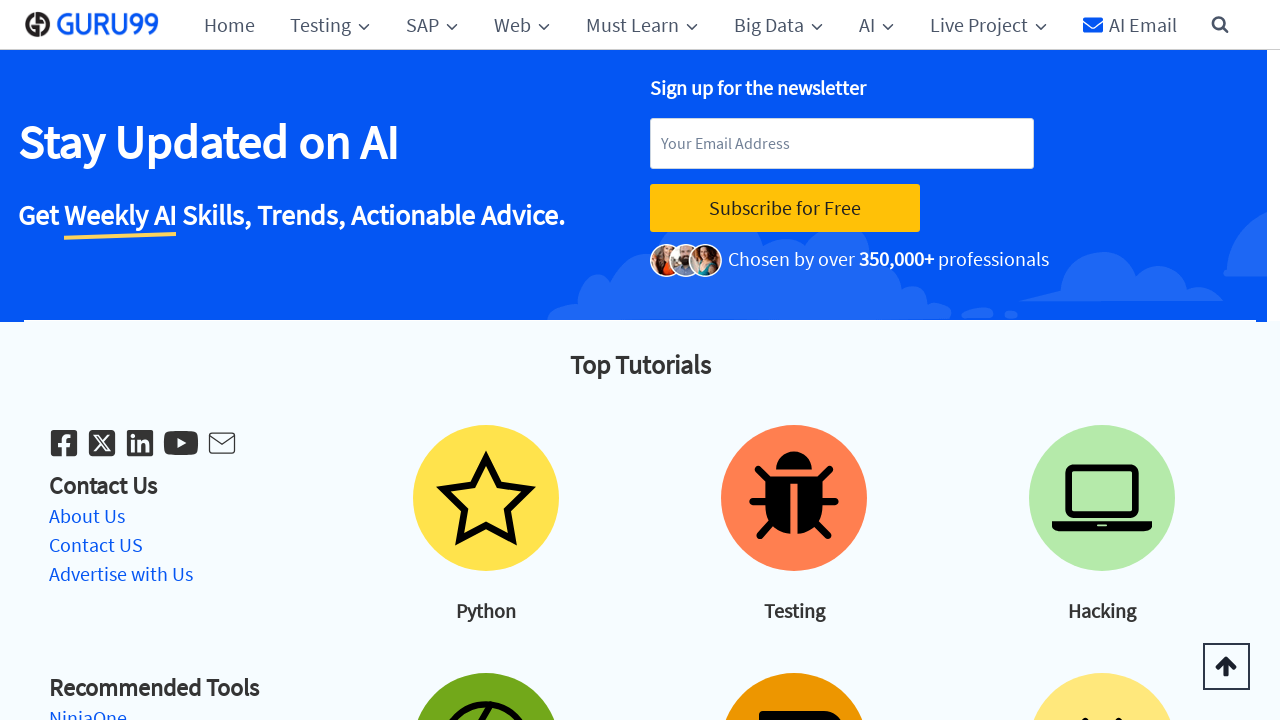

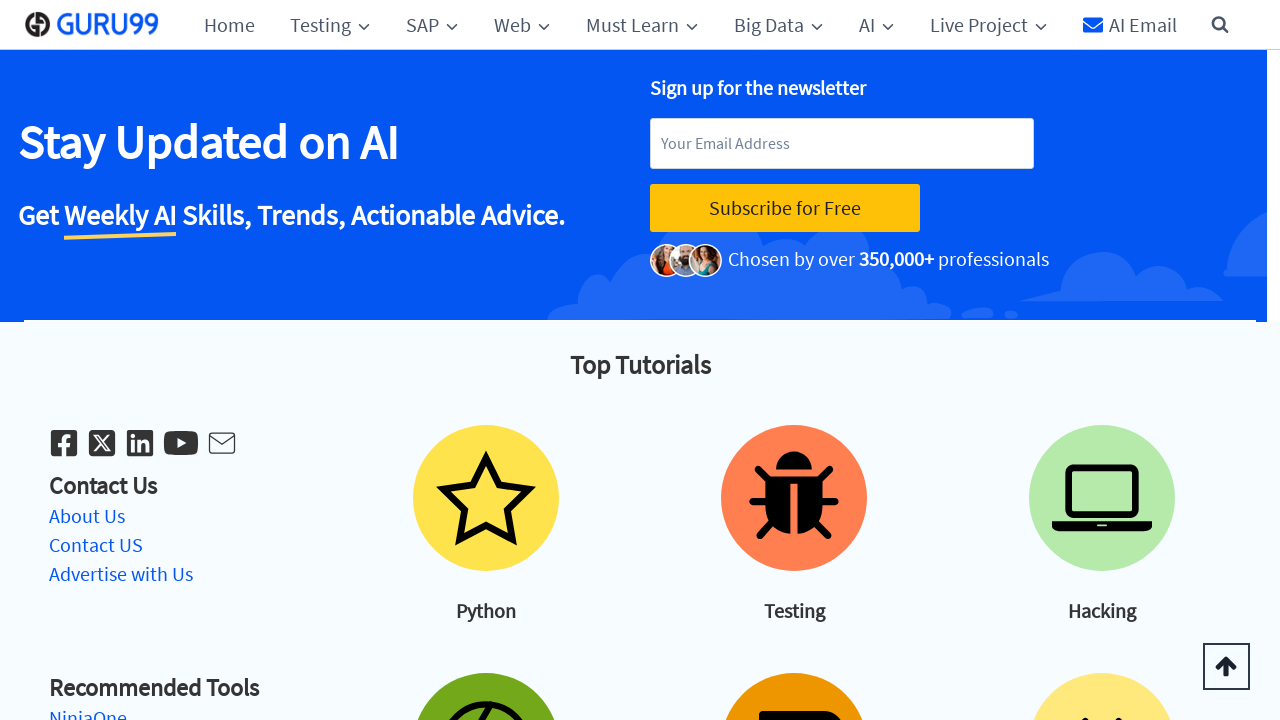